Tests dynamic loading by clicking a start button and waiting for content to appear

Starting URL: https://automationfc.github.io/dynamic-loading/

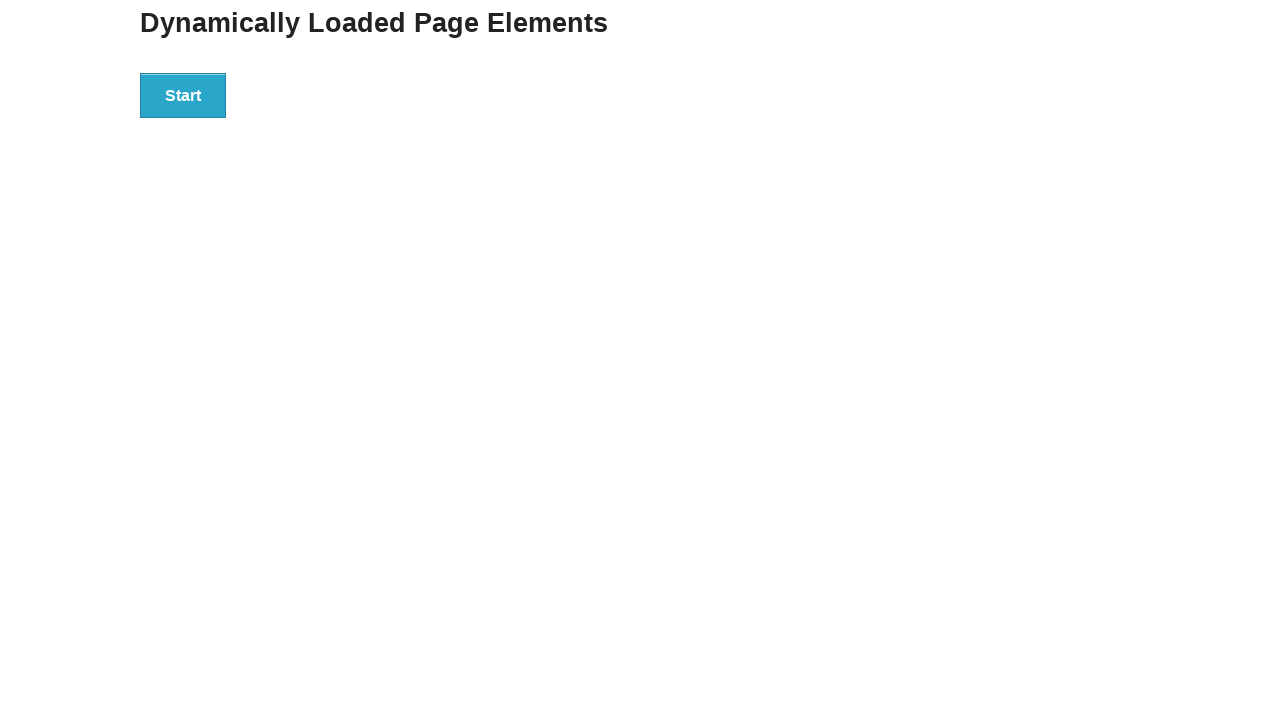

Clicked the start button to initiate dynamic loading at (183, 95) on #start > button
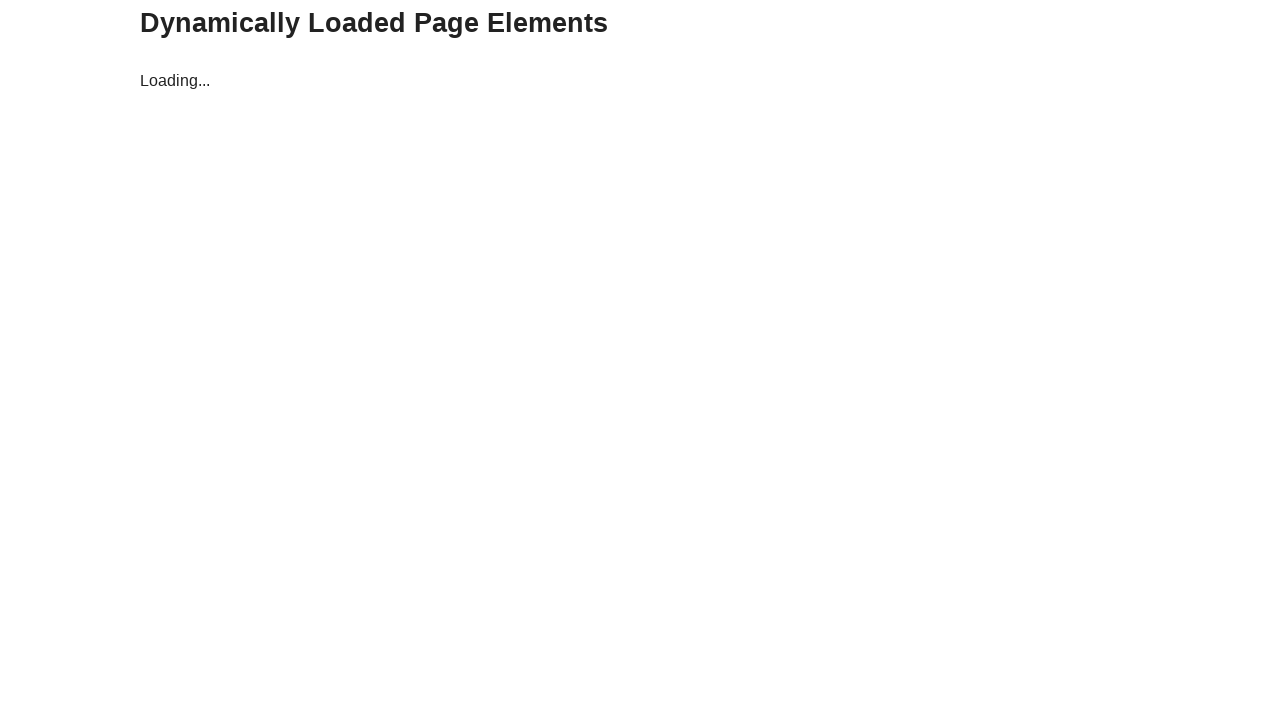

Waited for 'Hello World!' text to appear and become visible
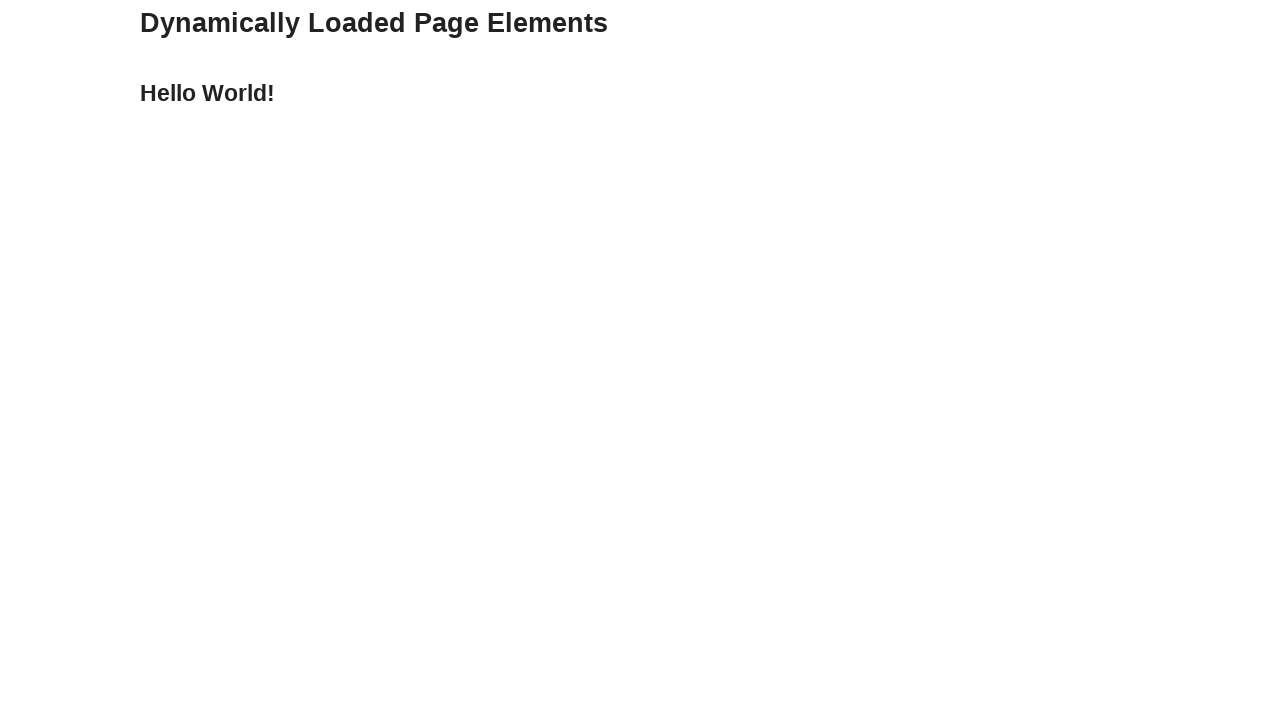

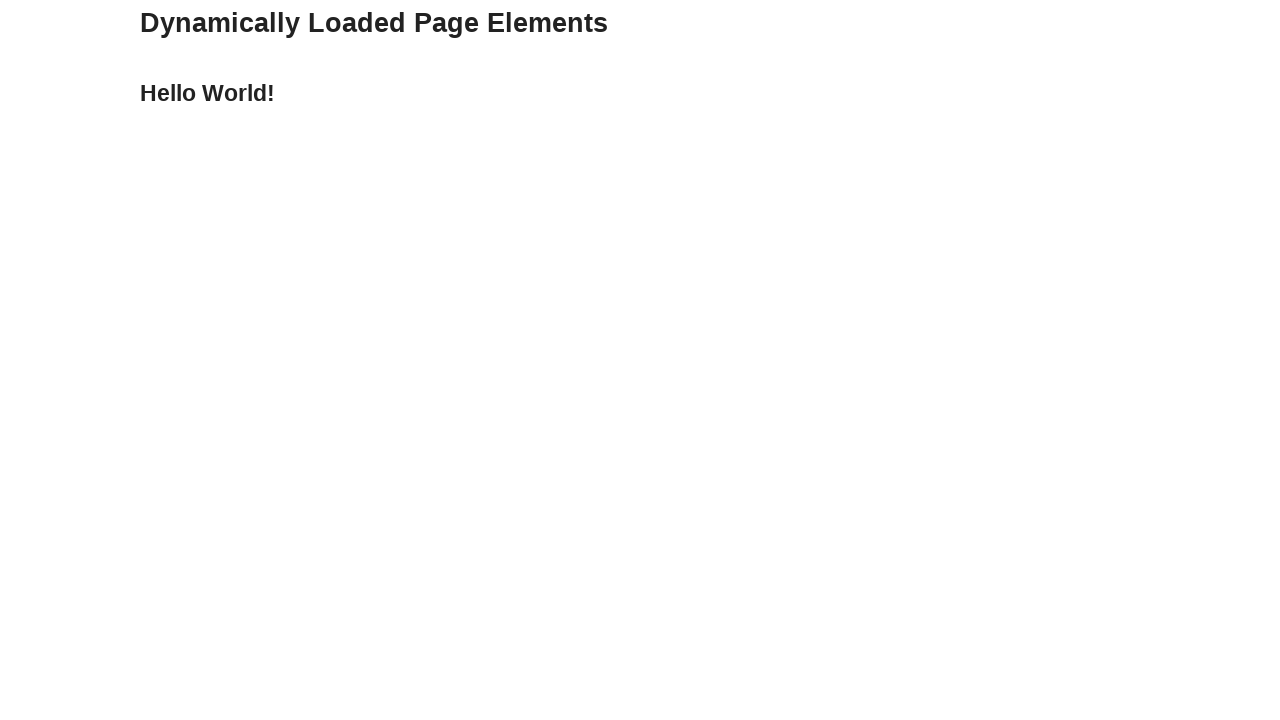